Solves a math problem on the page, fills in the answer, selects checkbox and radio button options, submits the form, and handles the resulting alert

Starting URL: http://suninjuly.github.io/math.html

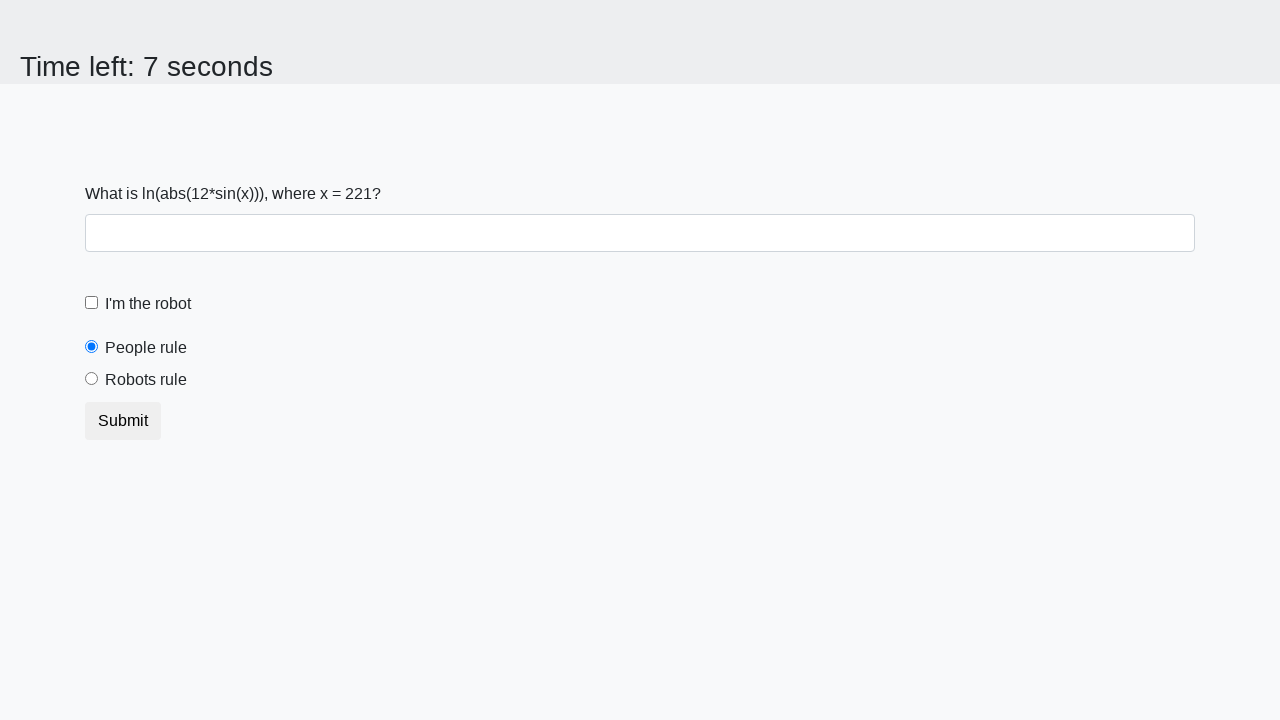

Retrieved x value from the page
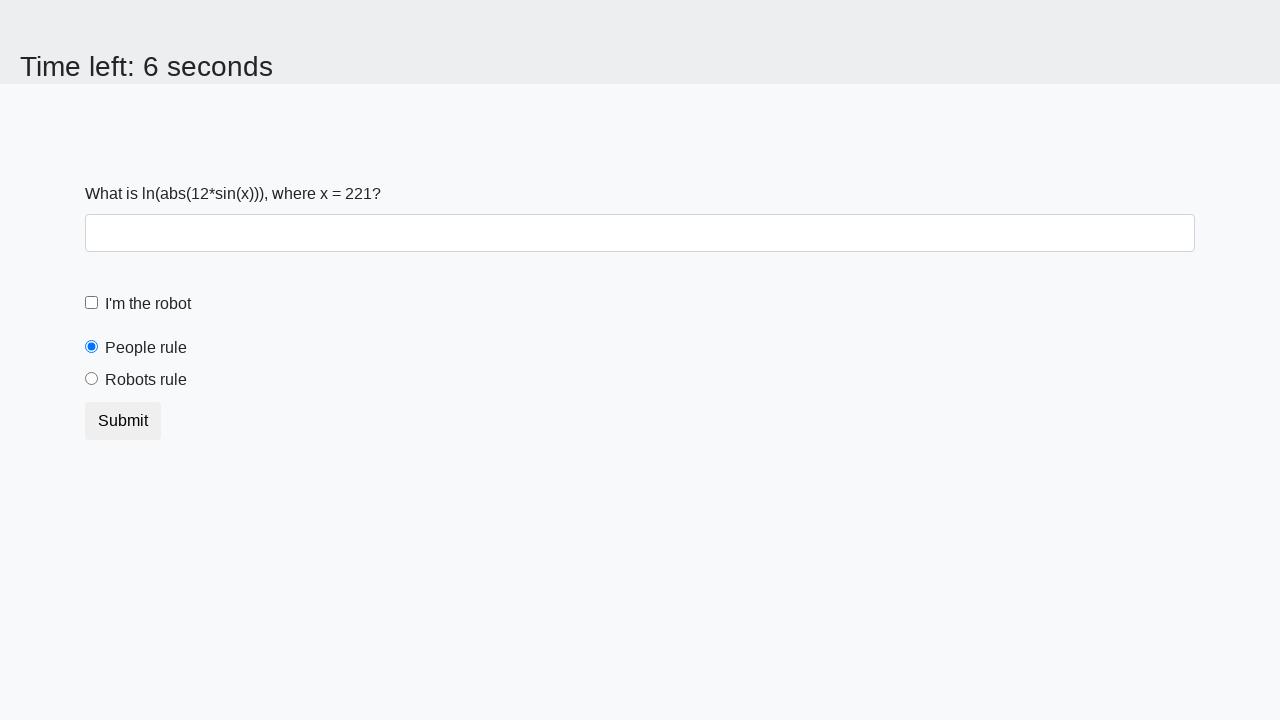

Calculated math result using log(abs(12*sin(x))) formula
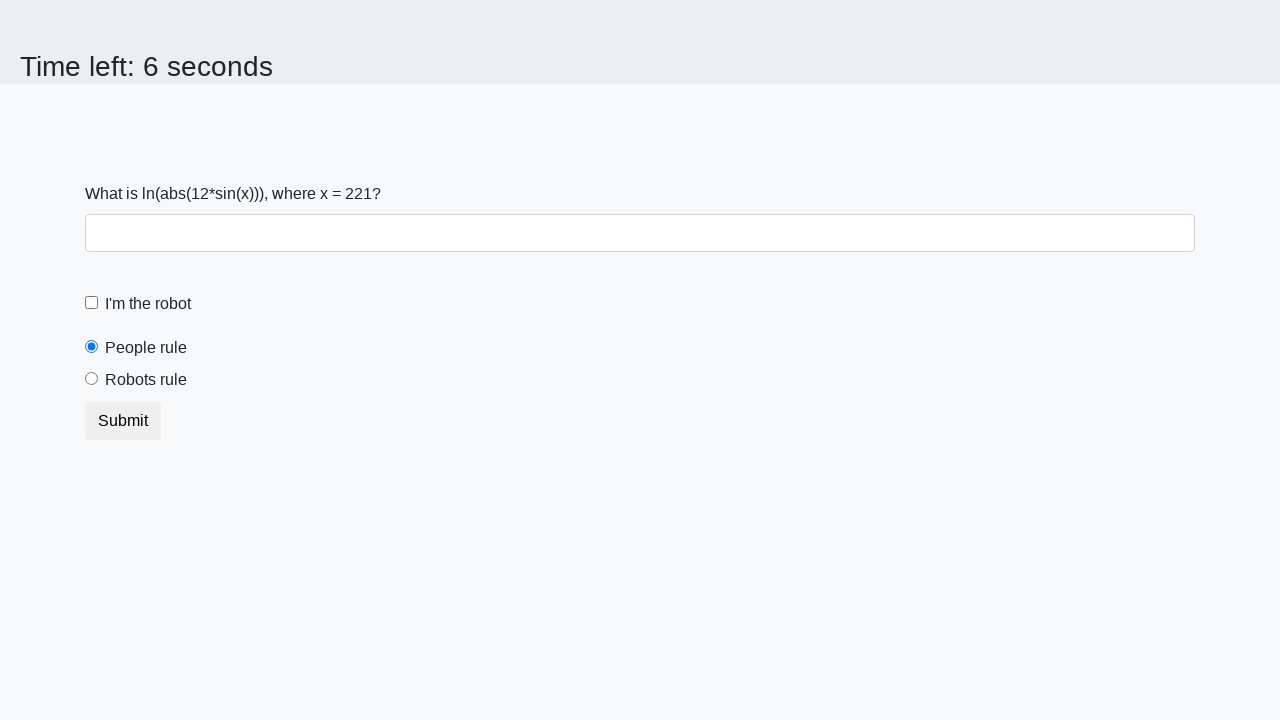

Filled answer field with calculated result on #answer
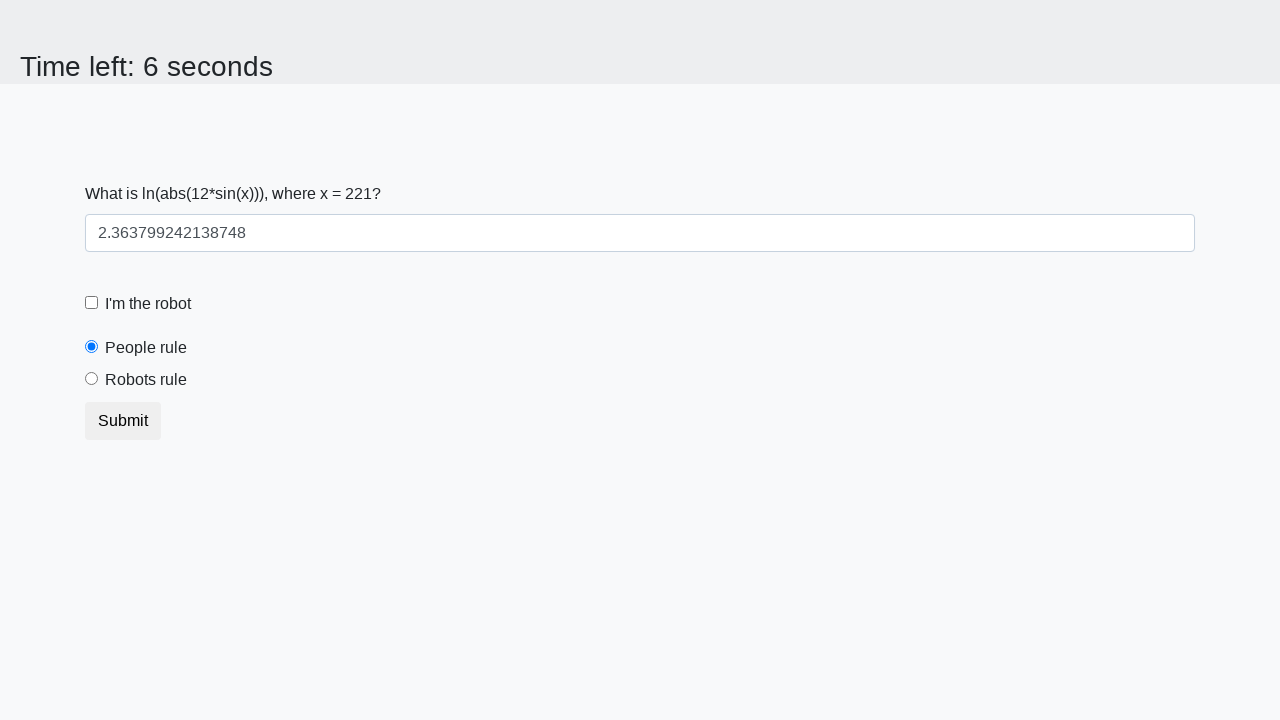

Clicked robot checkbox at (92, 303) on #robotCheckbox
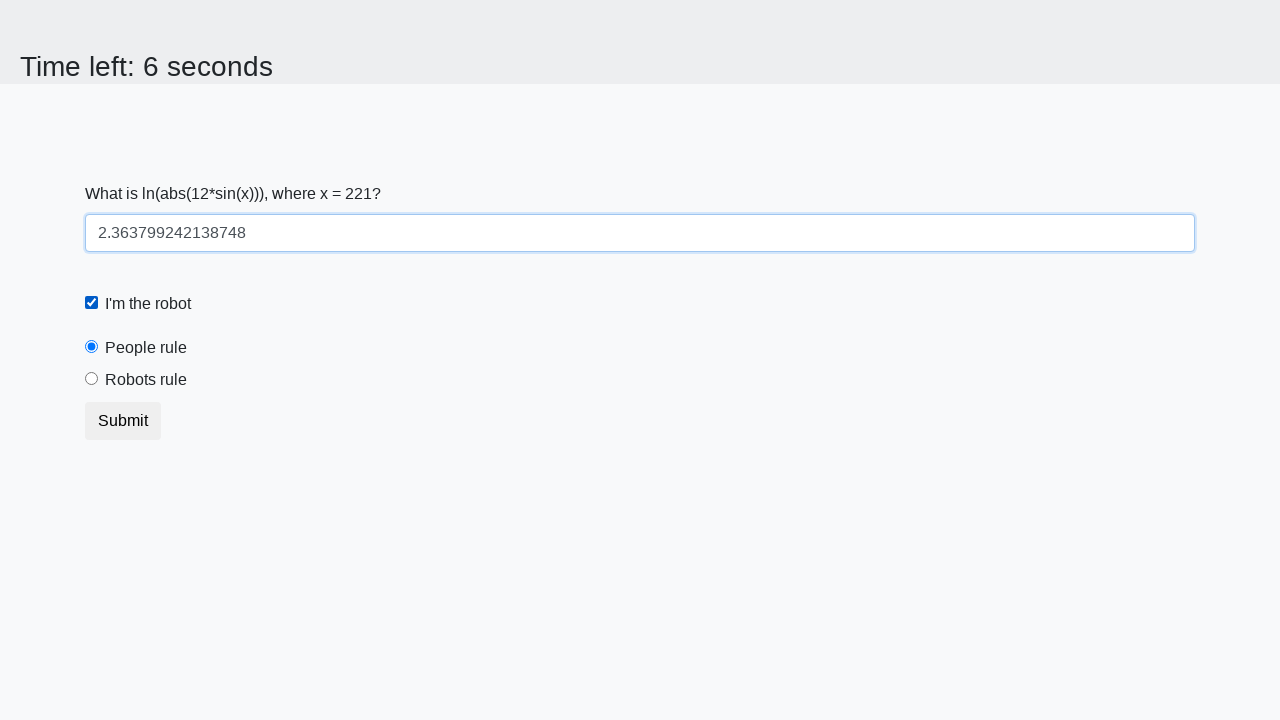

Clicked robots rule radio button at (92, 379) on #robotsRule
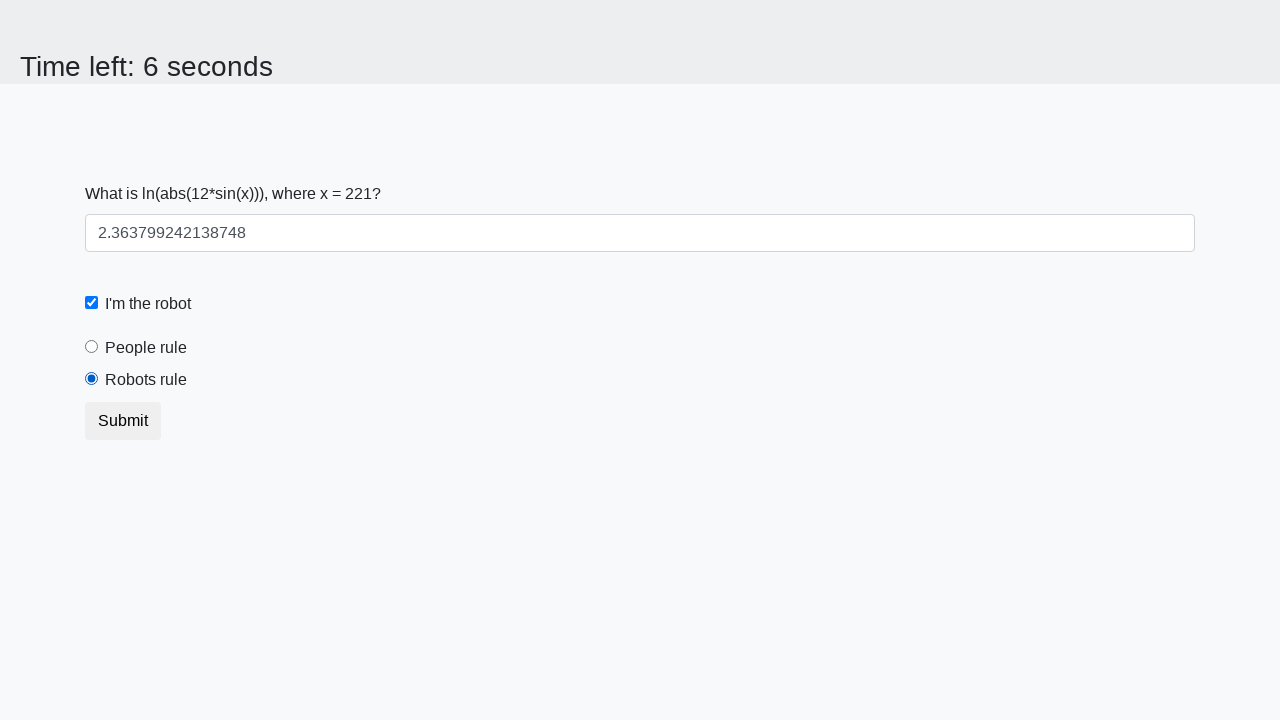

Clicked submit button at (123, 421) on button.btn
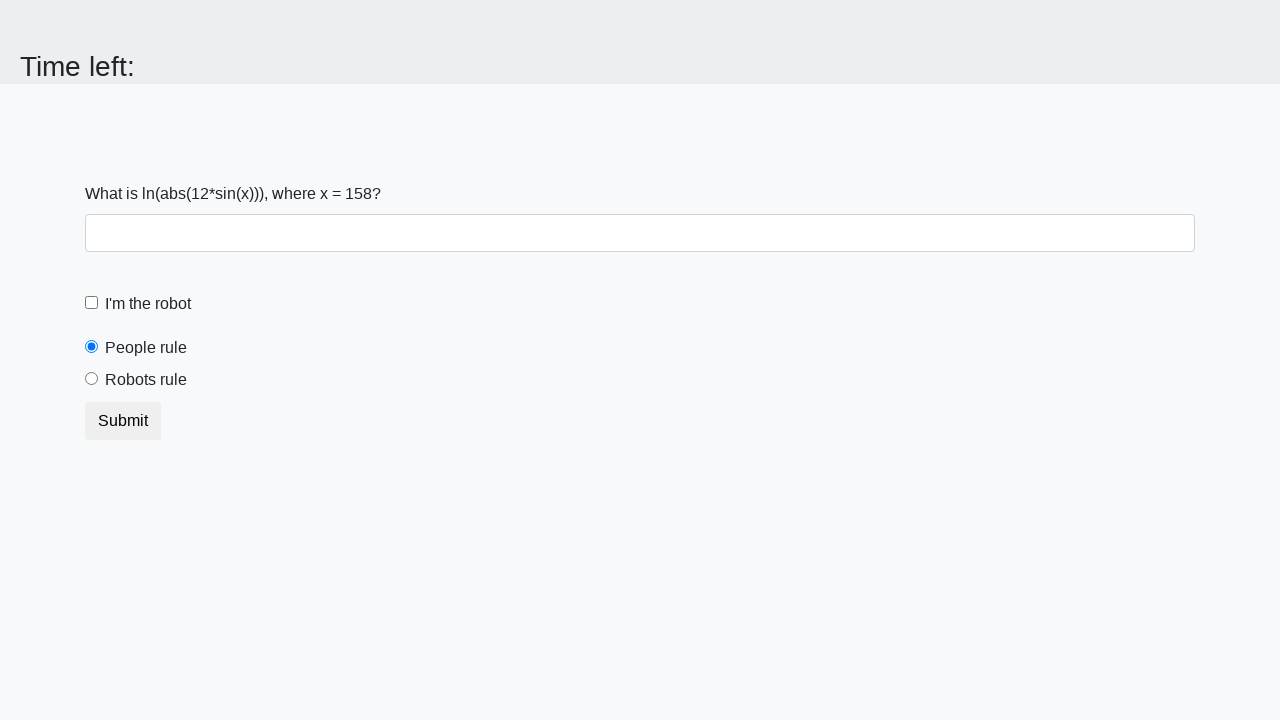

Set up alert dialog handler to accept alerts
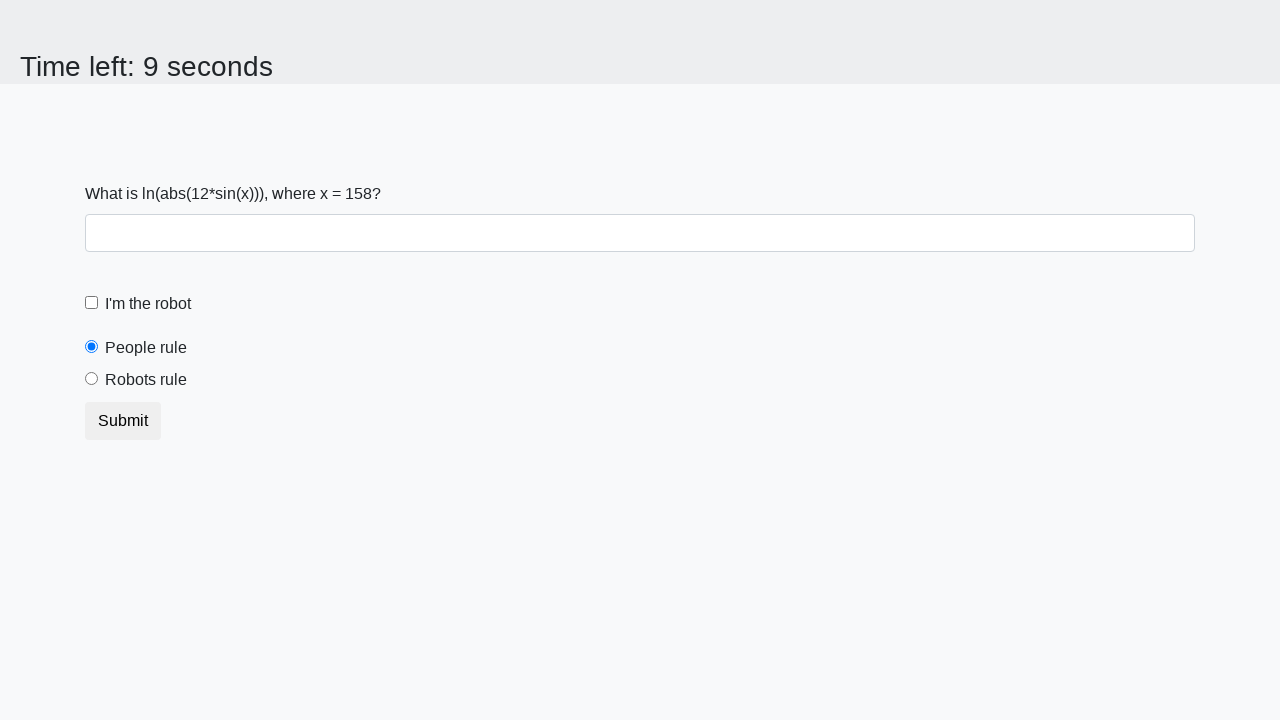

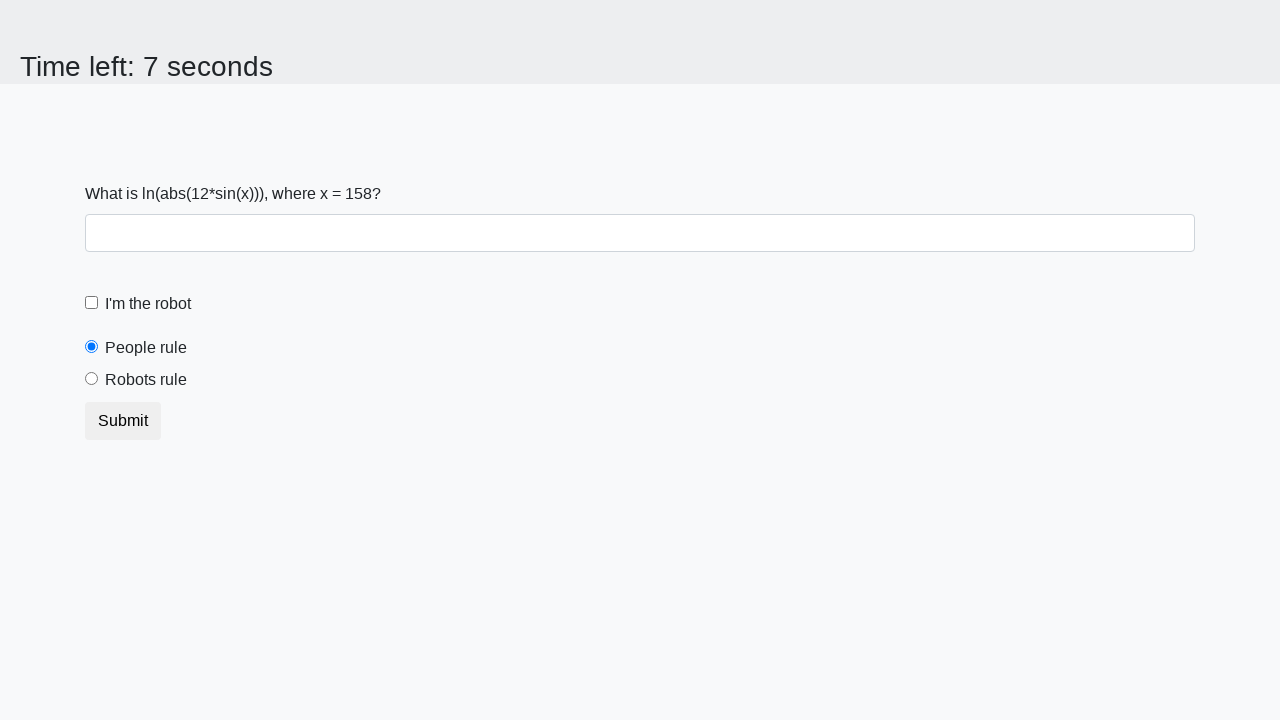